Tests that article credit elements have correct CSS properties (gray color, arial font-family, 12px font-size)

Starting URL: https://www.ynet.co.il/home/0,7340,L-8,00.html

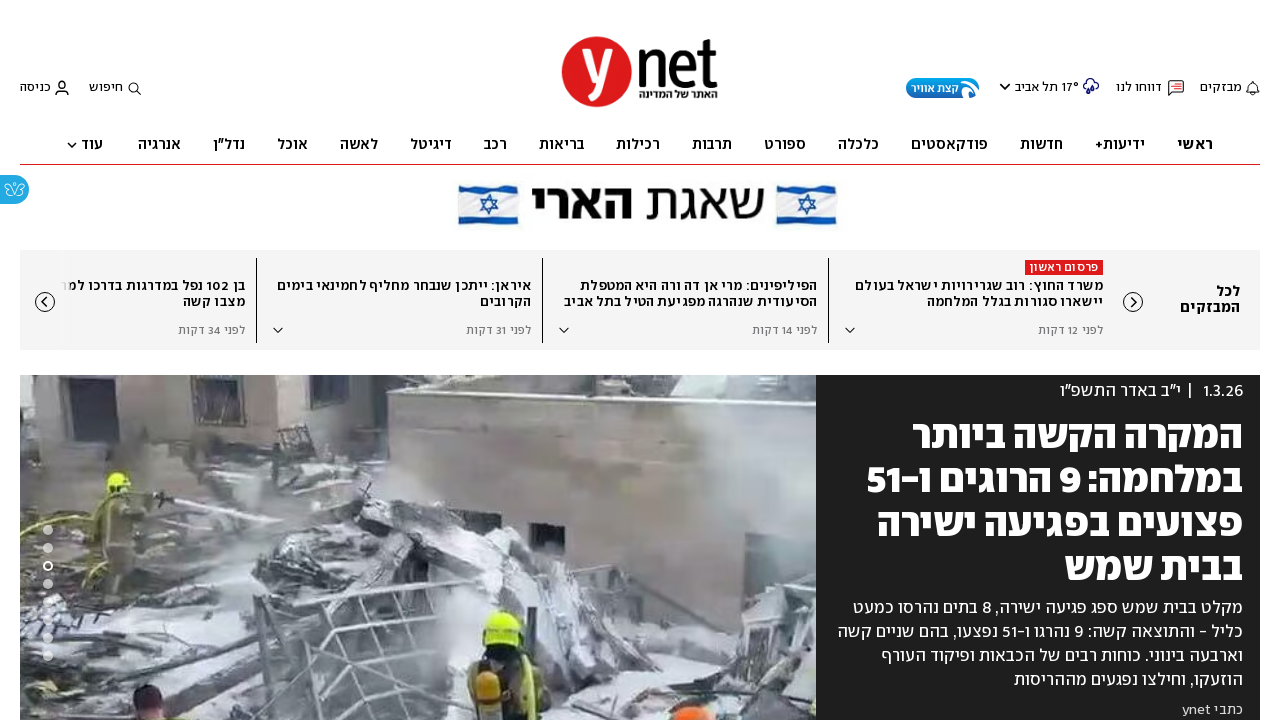

Navigated to YNet homepage
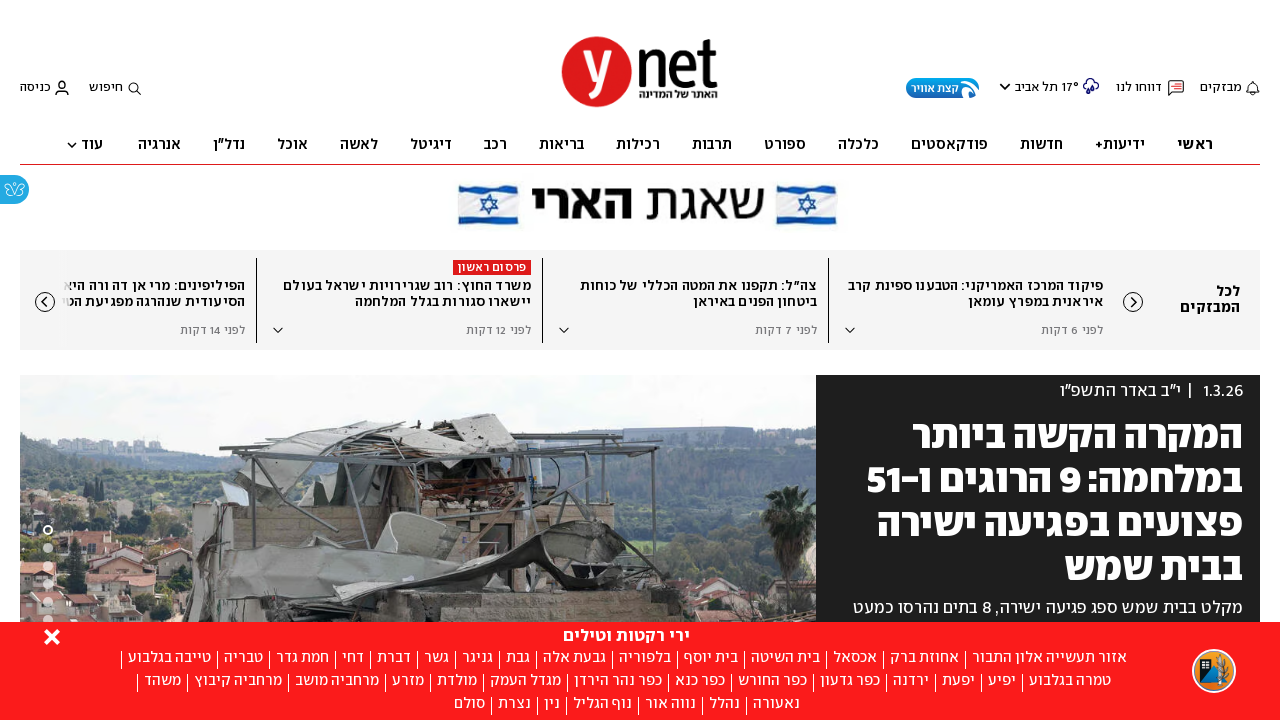

Located article credit elements
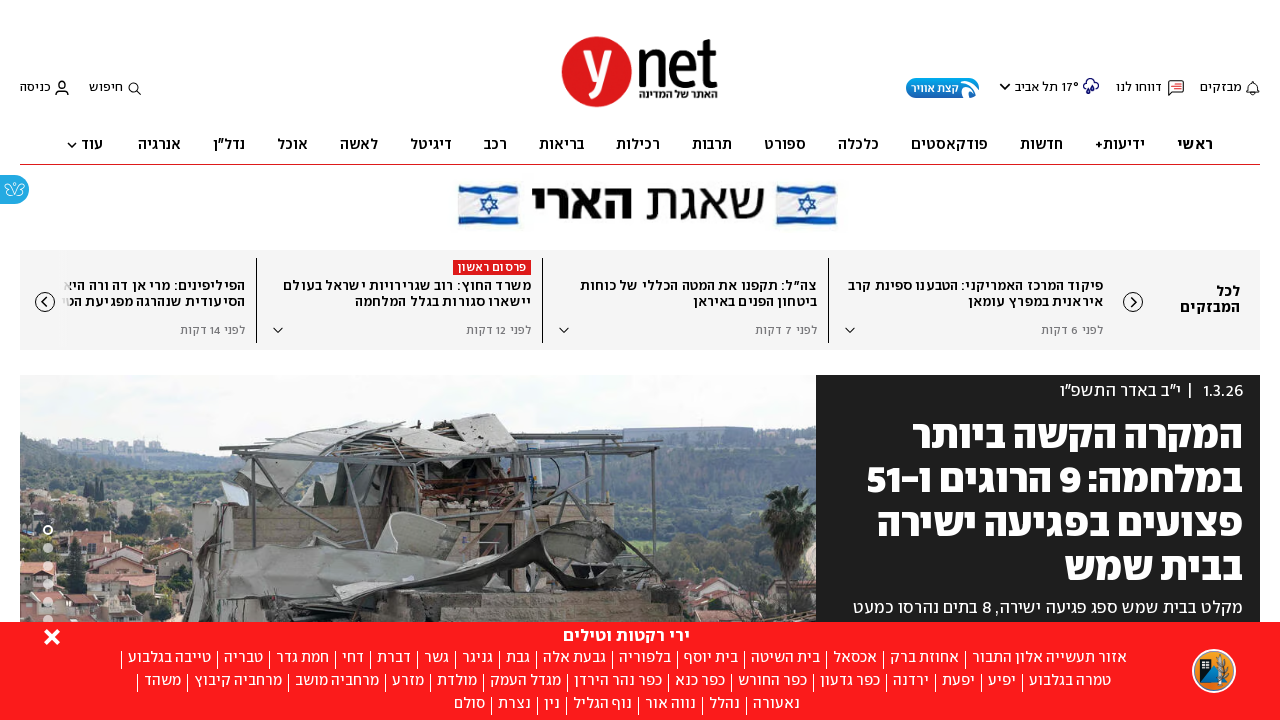

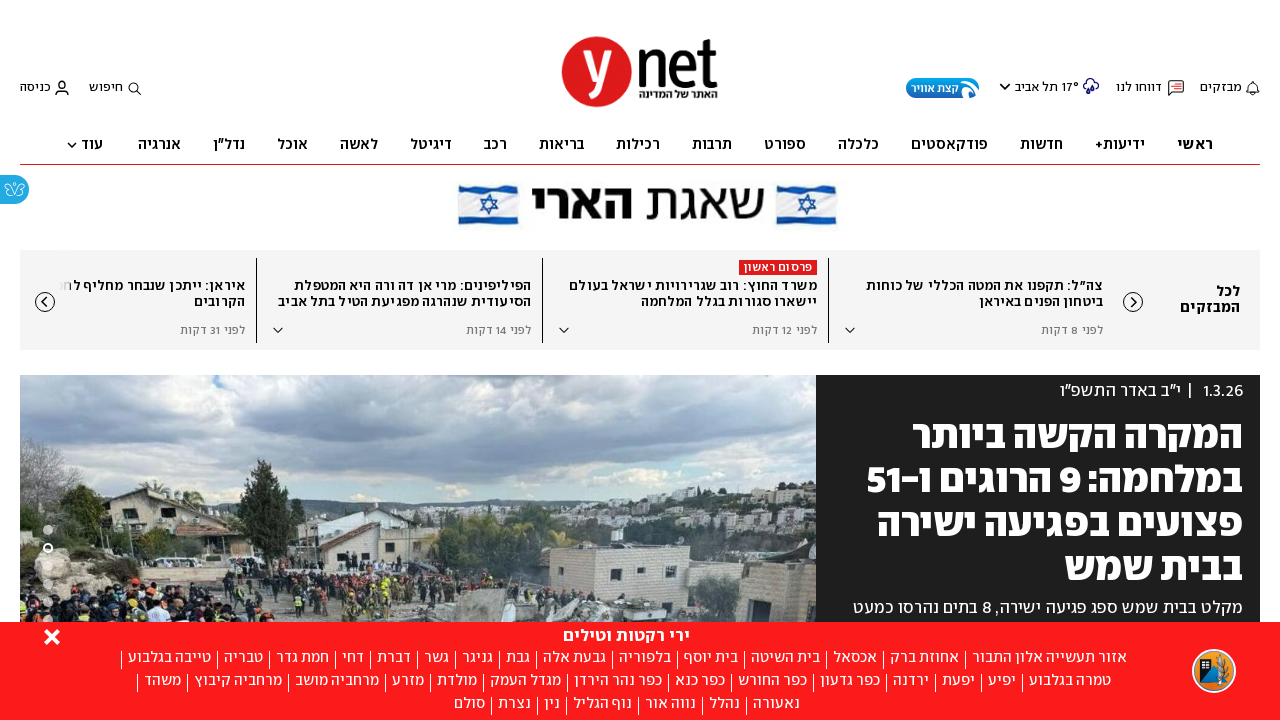